Tests file download functionality by clicking a download button and verifying the file is downloaded successfully with correct format and size

Starting URL: https://demoqa.com/upload-download

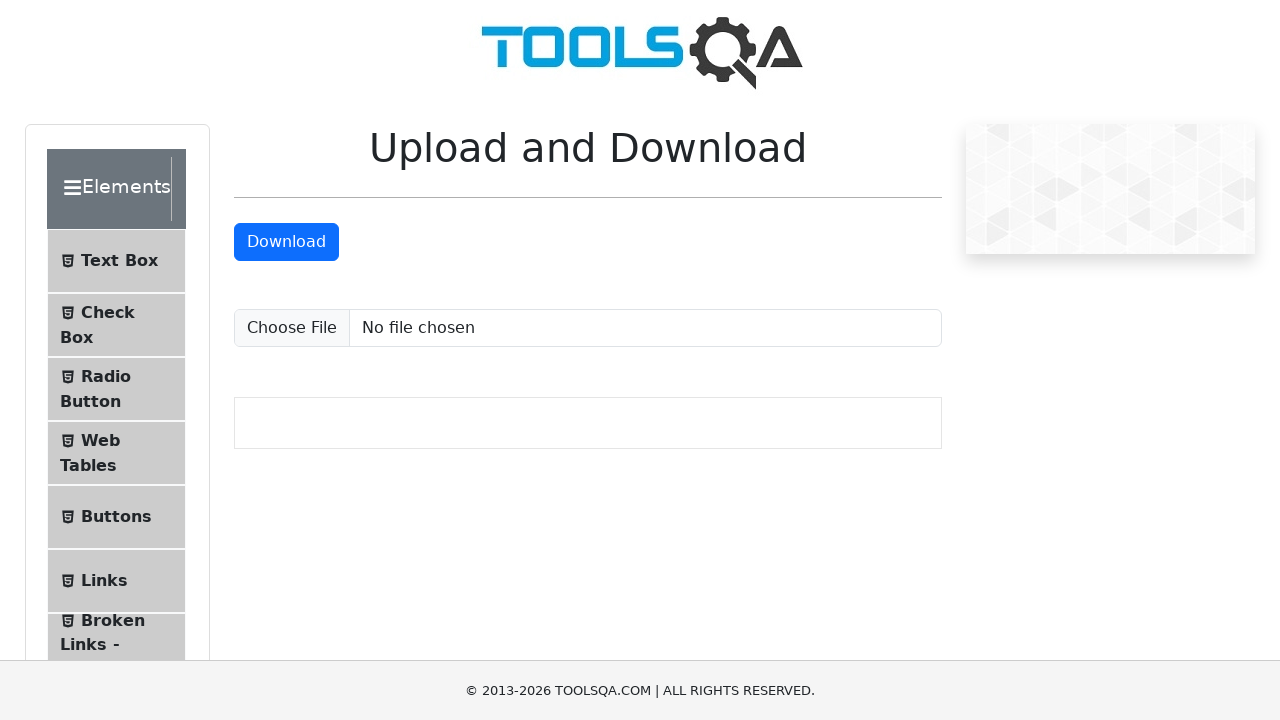

Clicked download button and waited for download to start at (286, 242) on #downloadButton
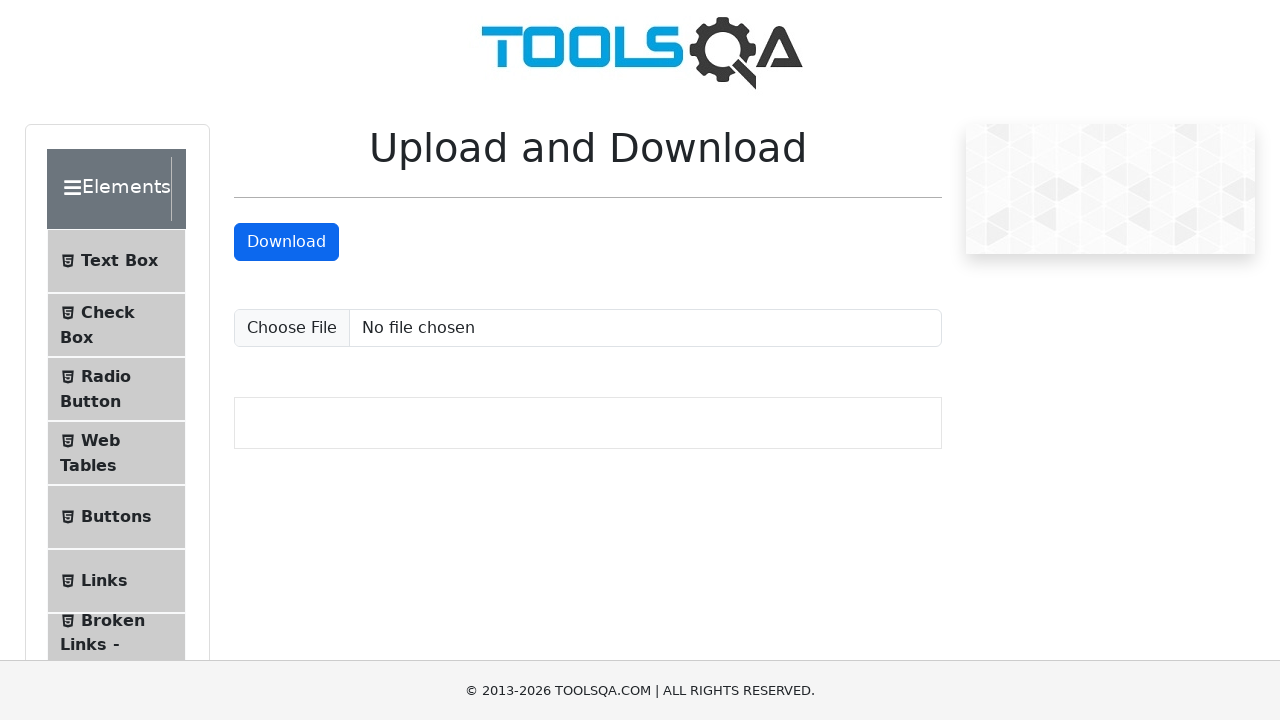

Retrieved download object from download event
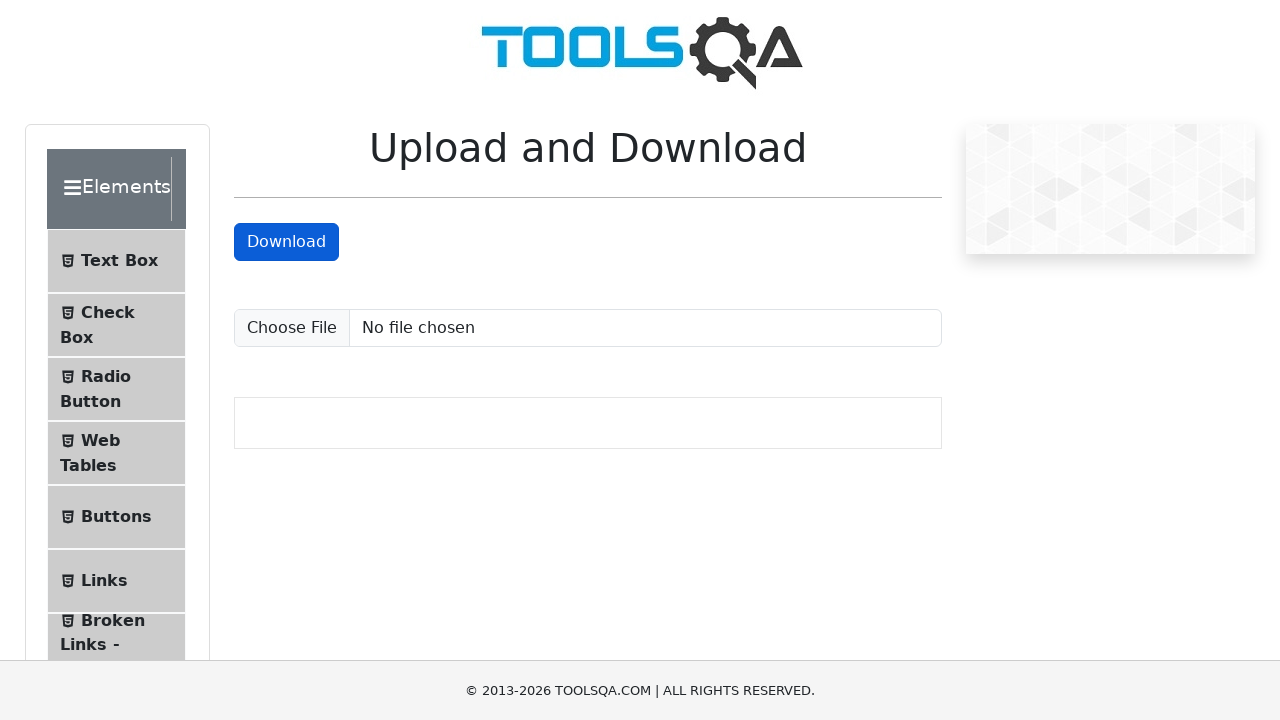

Saved downloaded file to temporary location: /tmp/playwright-downloadstfmrx7mv/sampleFile.jpeg
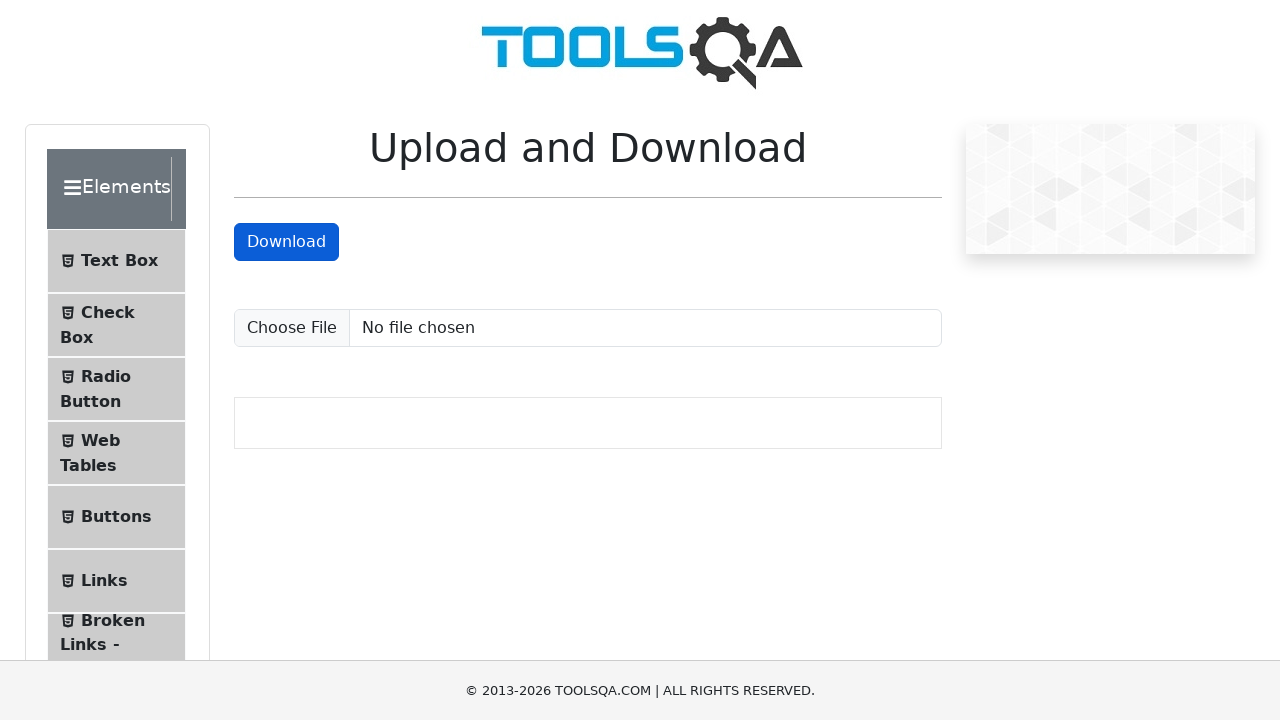

Verified that downloaded file exists
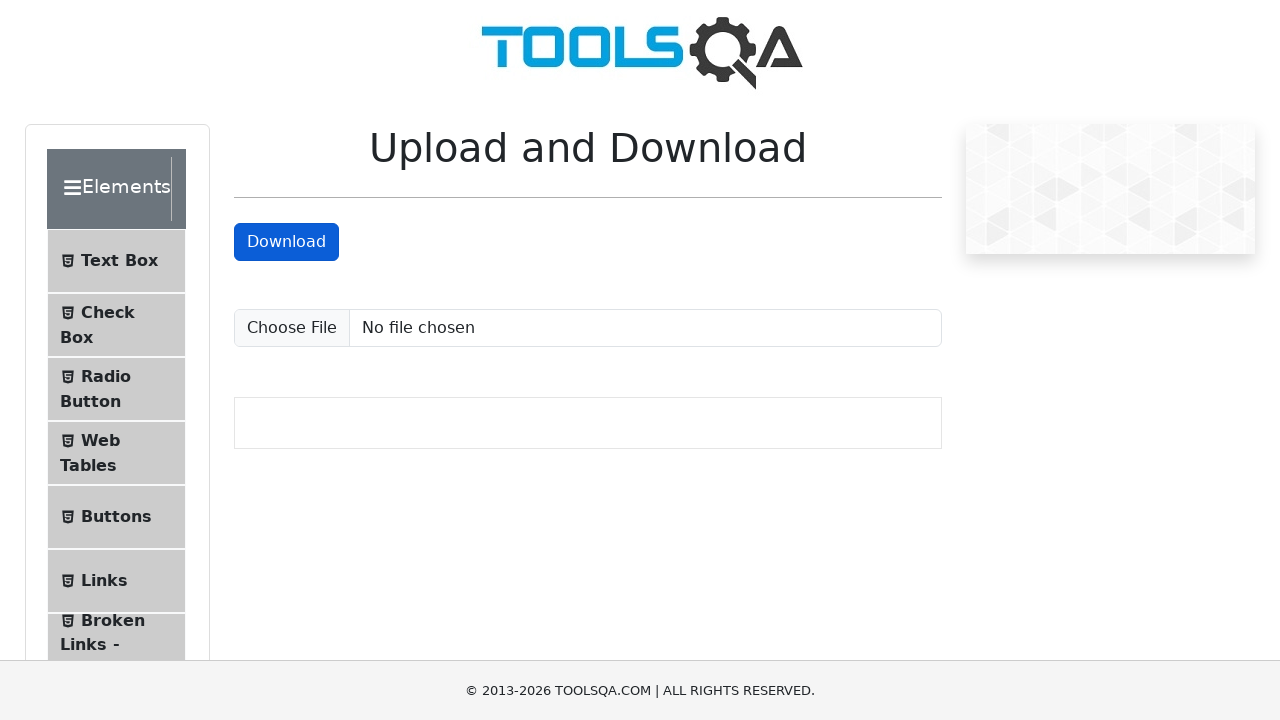

Verified file is not empty (size: 4096 bytes)
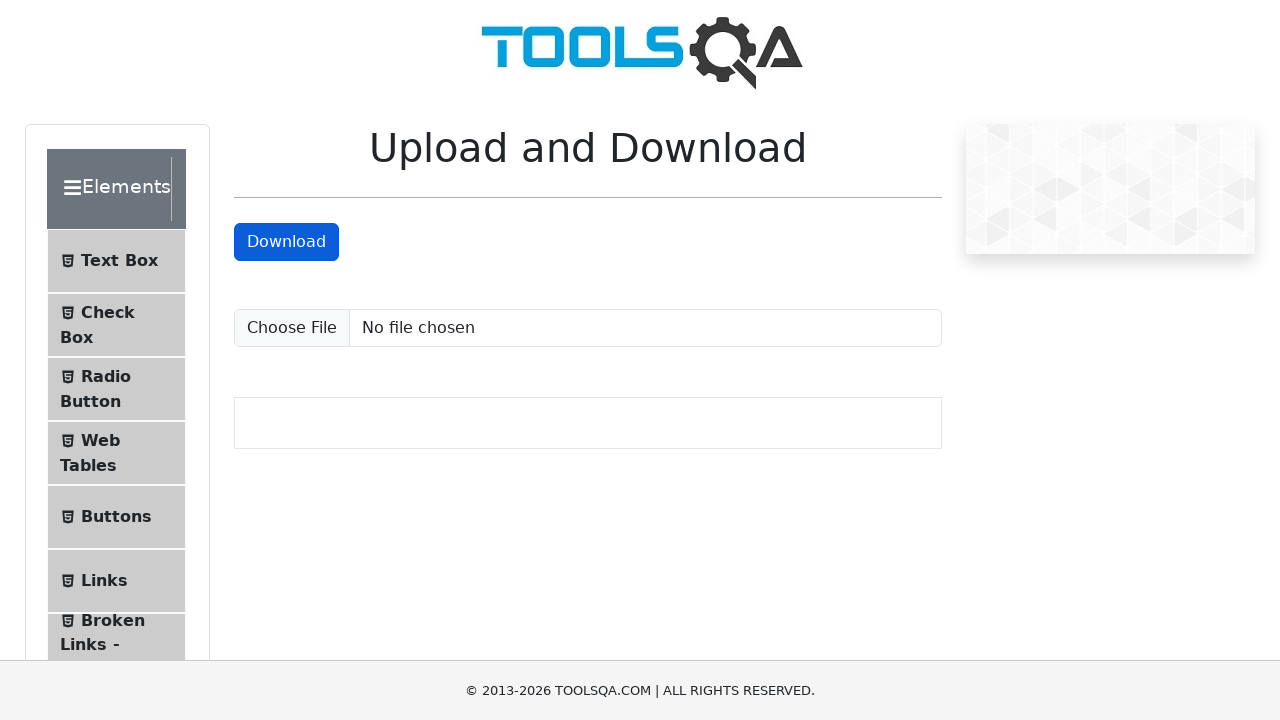

Verified file extension is JPEG format
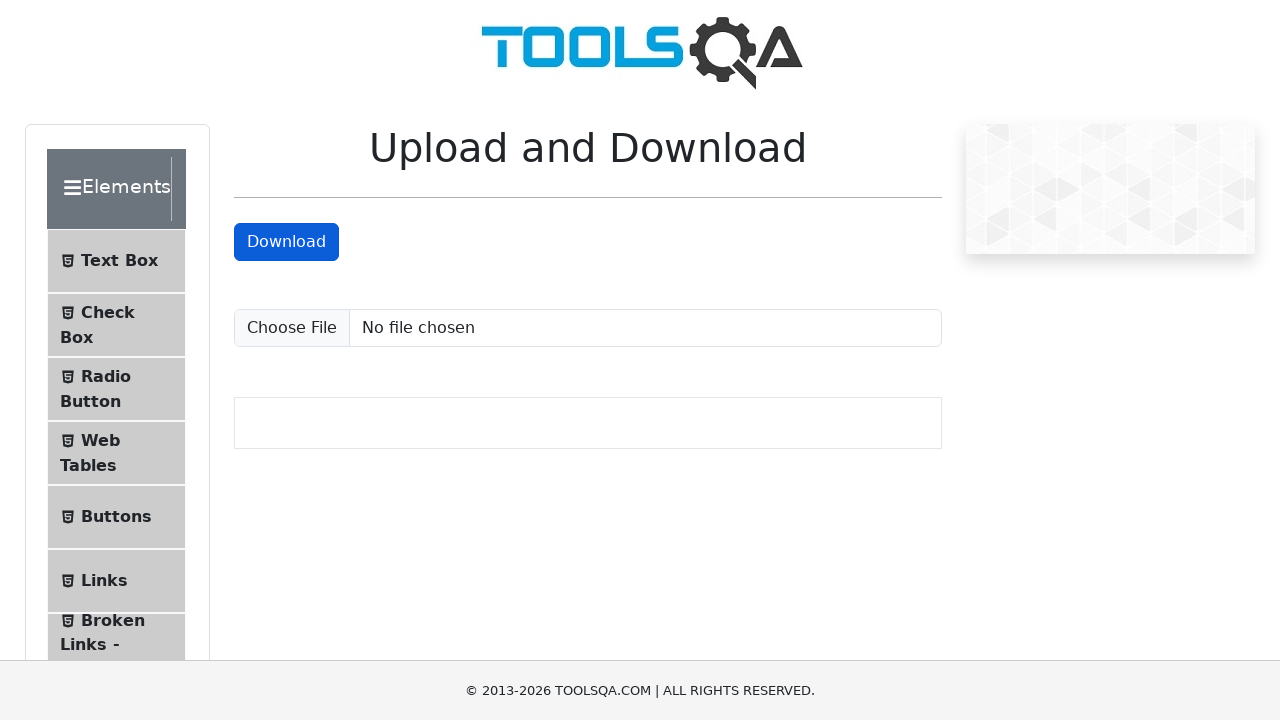

Verified file size is greater than 1KB (actual size: 4096 bytes)
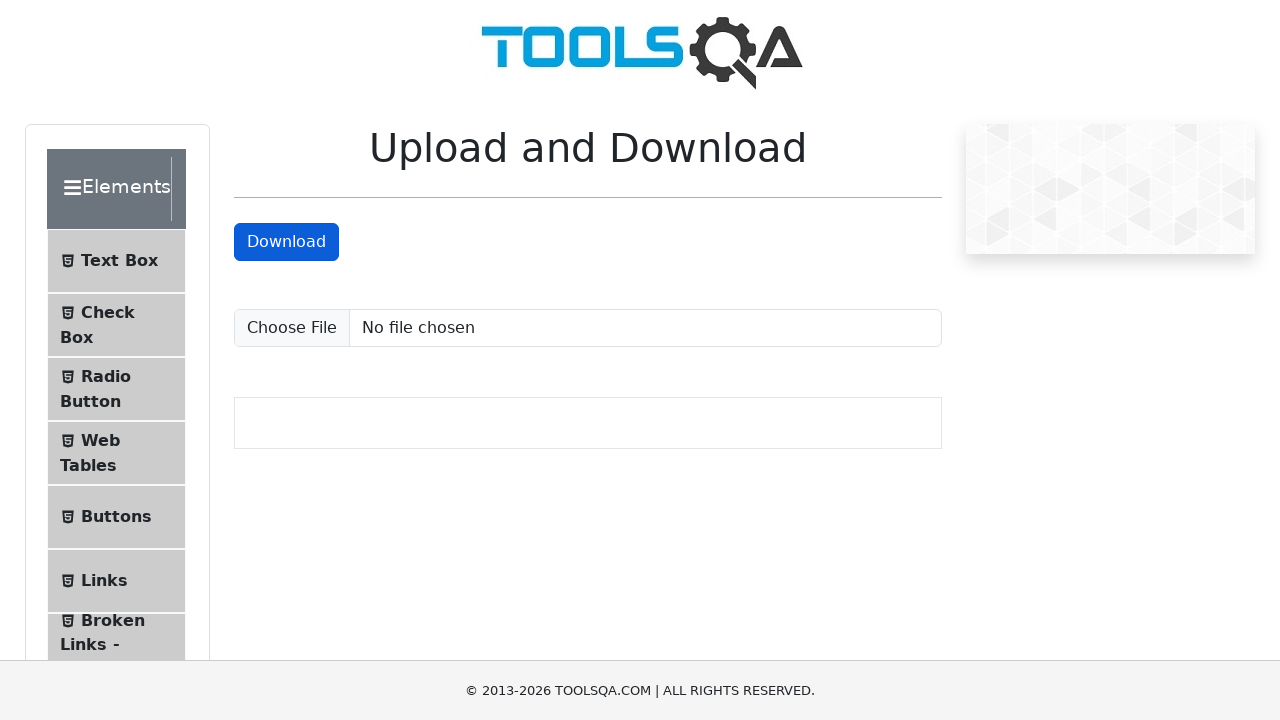

Removed downloaded temporary file
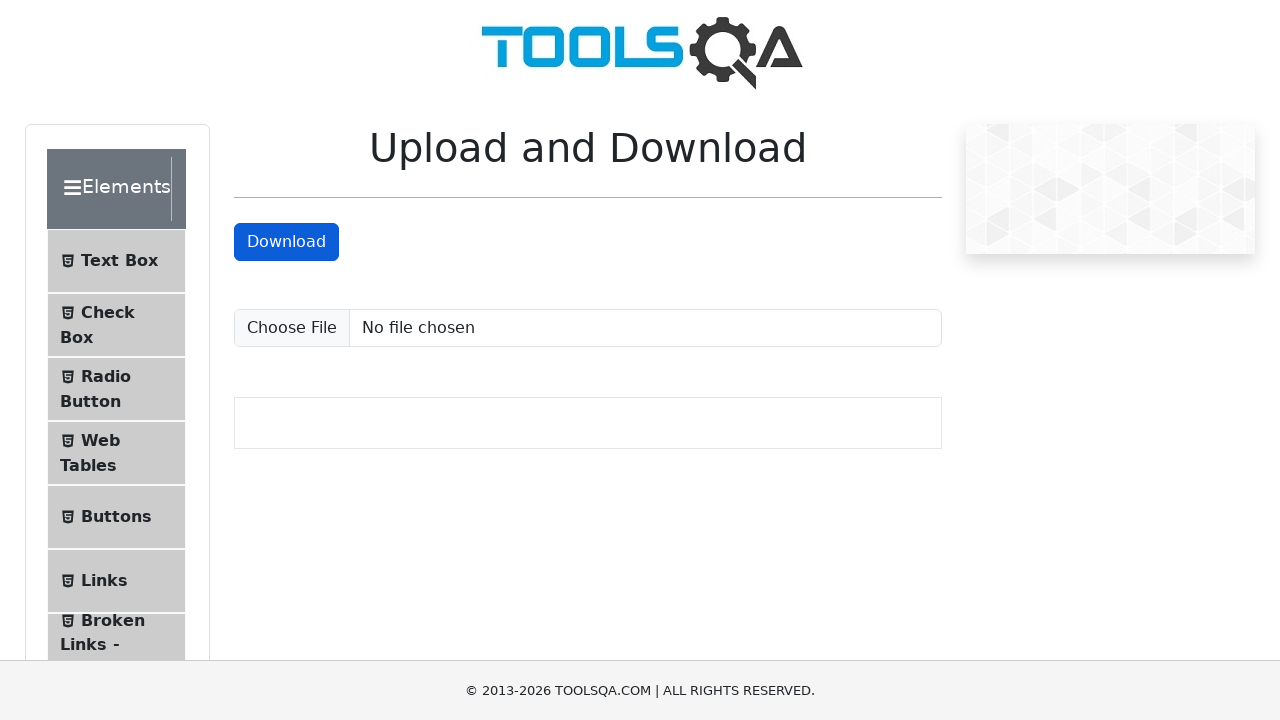

Removed temporary directory
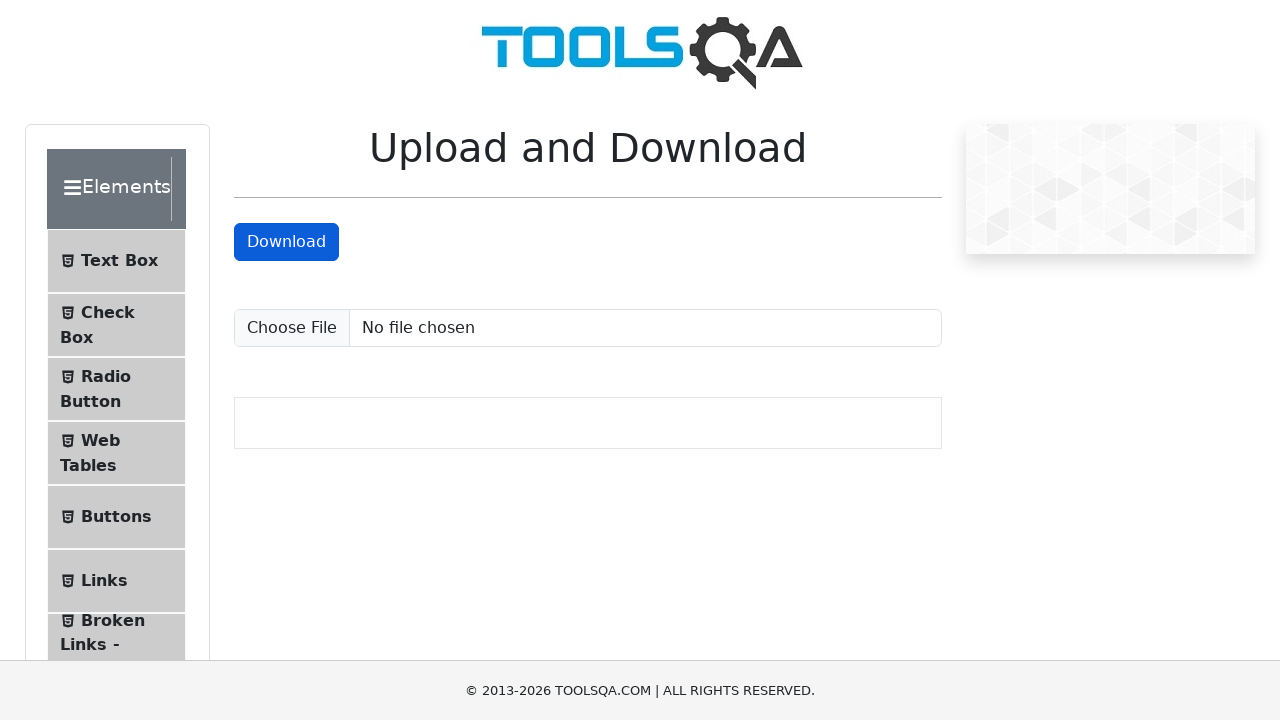

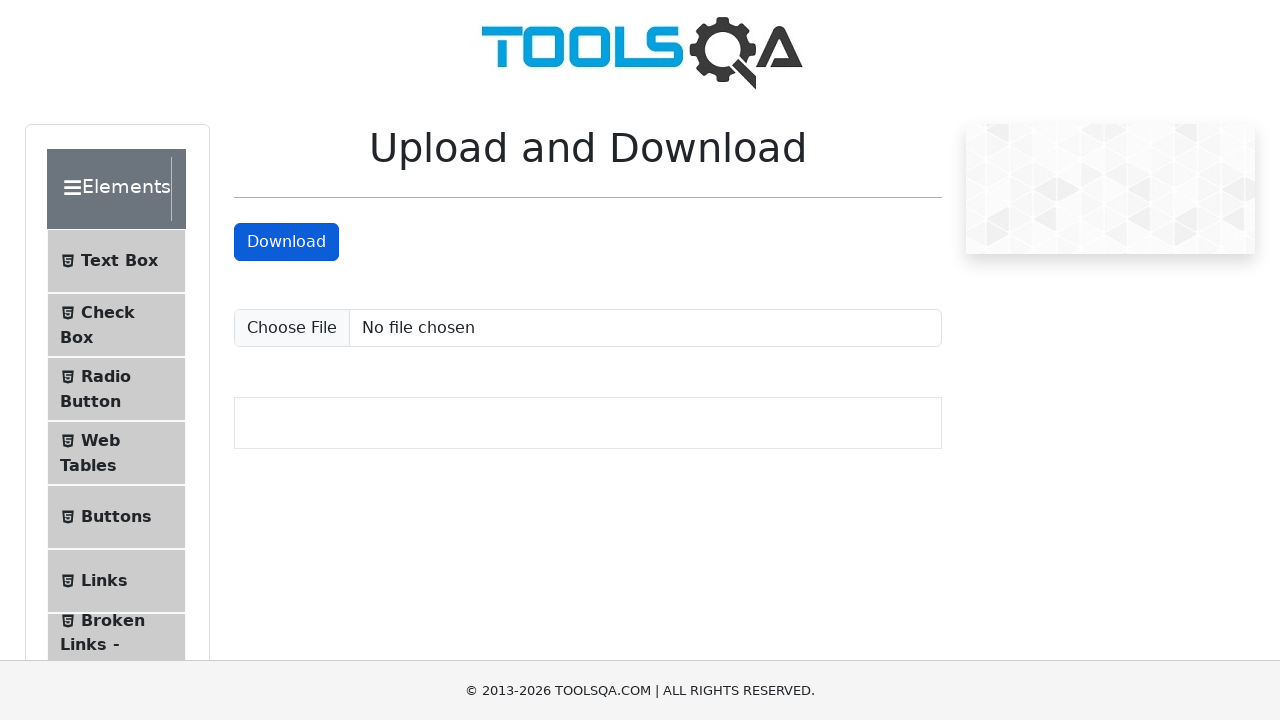